Tests browser window functionality on demoqa.com by navigating to Alerts, Frame & Windows section, clicking the Browser Windows menu item, opening a new tab, verifying content on the new tab, and switching back to the original tab.

Starting URL: https://demoqa.com/

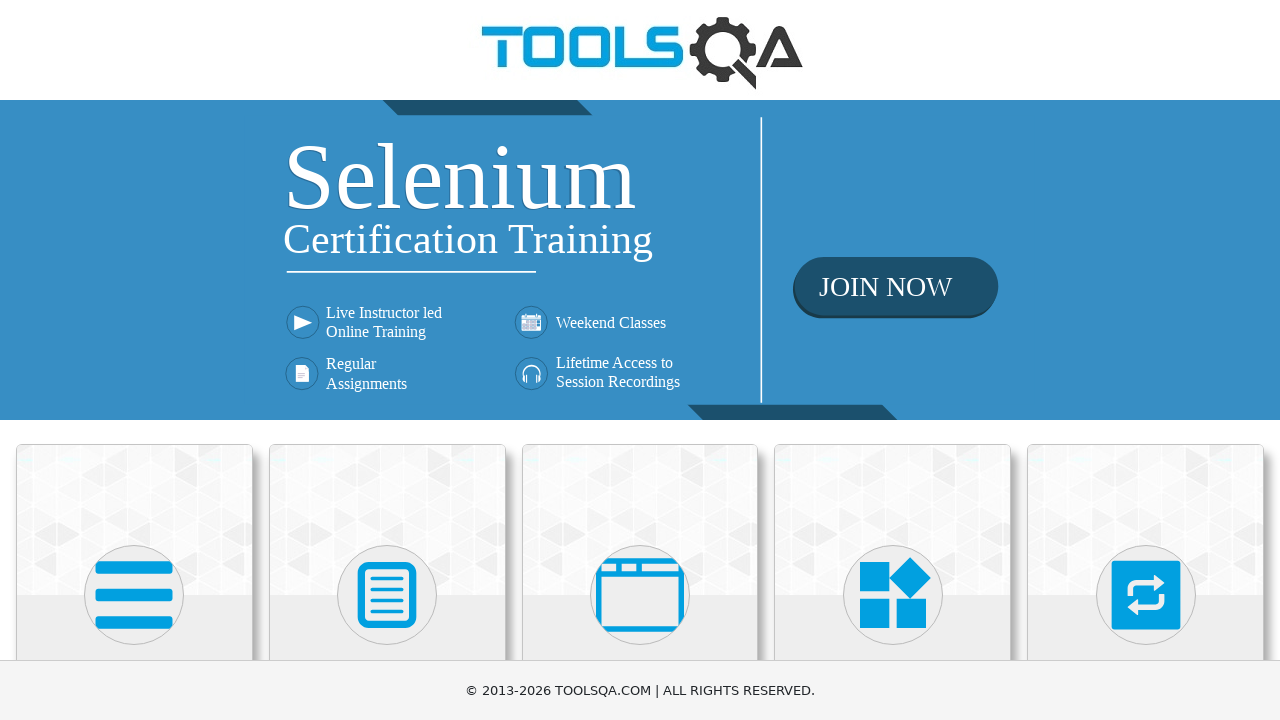

Clicked on Alerts, Frame & Windows card at (640, 595) on xpath=(//*[@fill='currentColor'])[3]
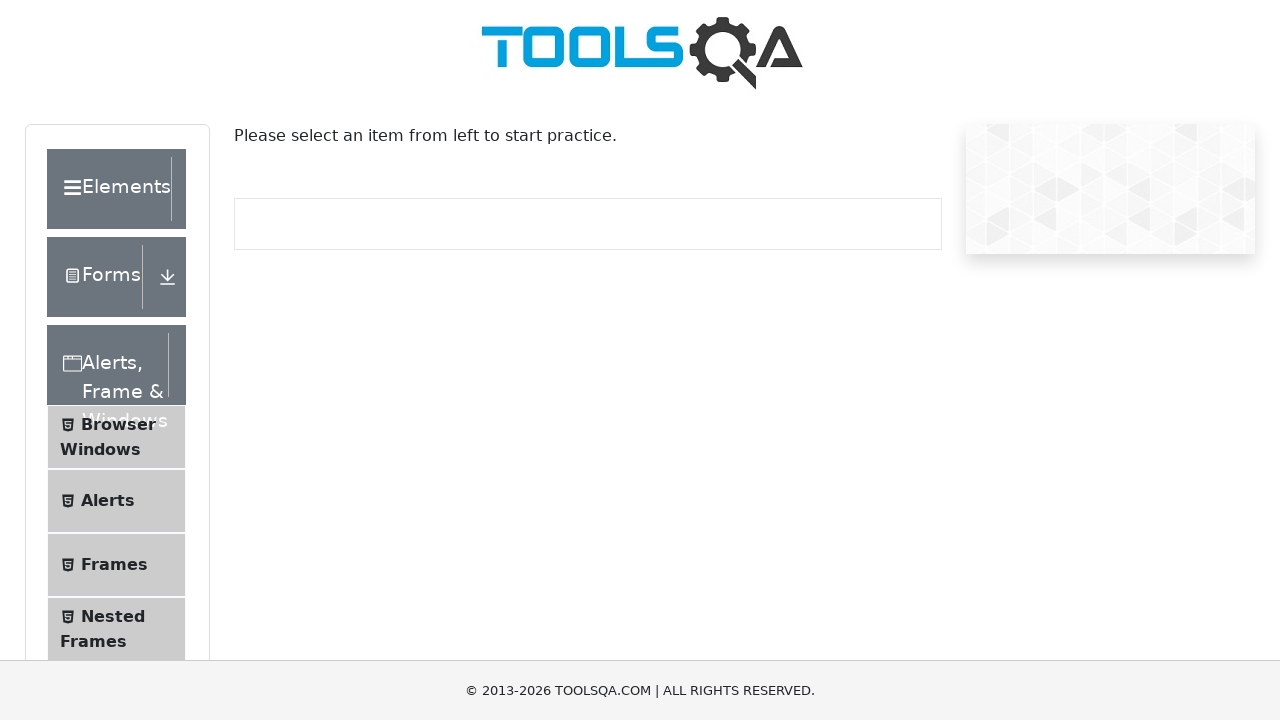

Waited for 'Please select an item from left to start practice.' text to appear
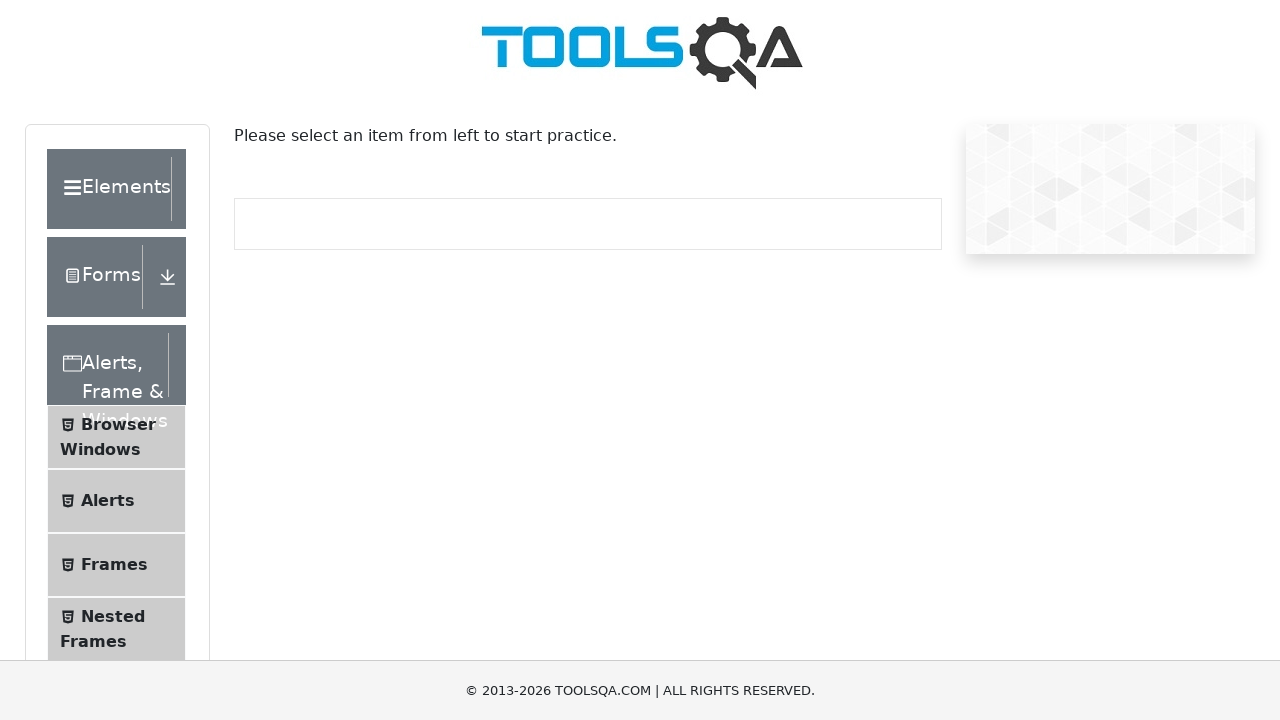

Verified 'Please select an item from left to start practice.' text is visible
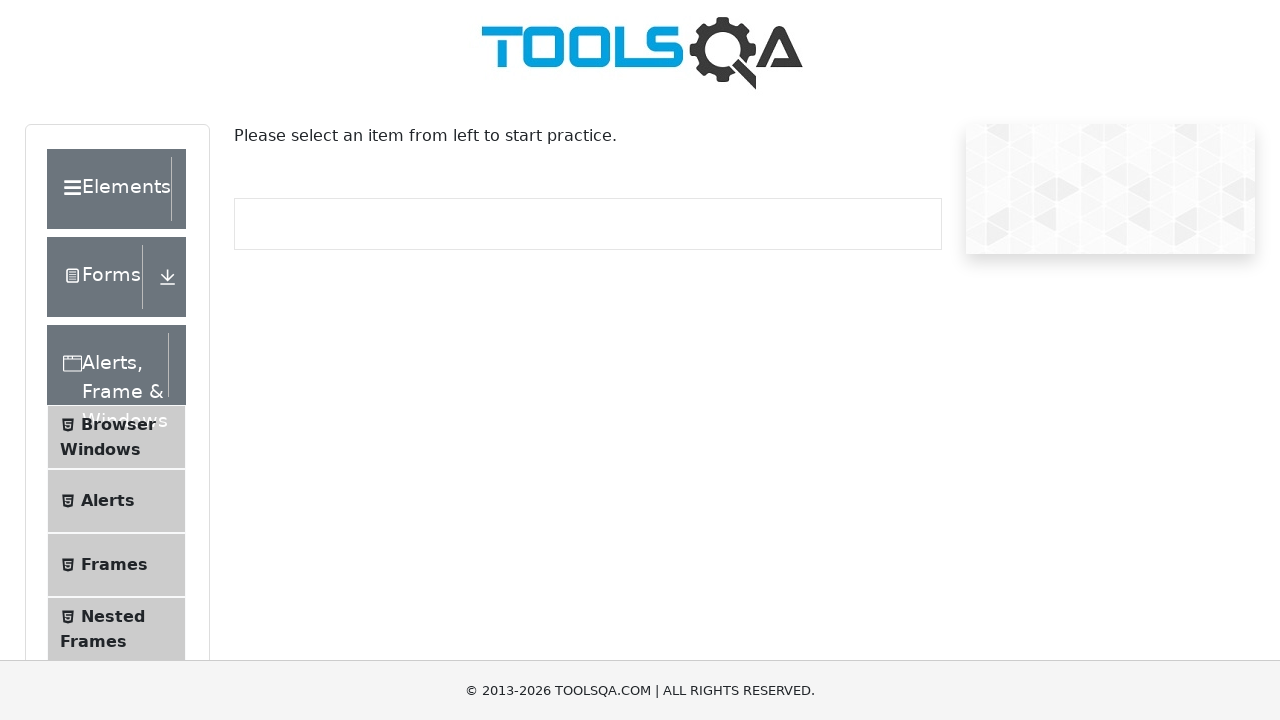

Clicked on 'Browser Windows' menu item at (118, 424) on xpath=//*[text()='Browser Windows']
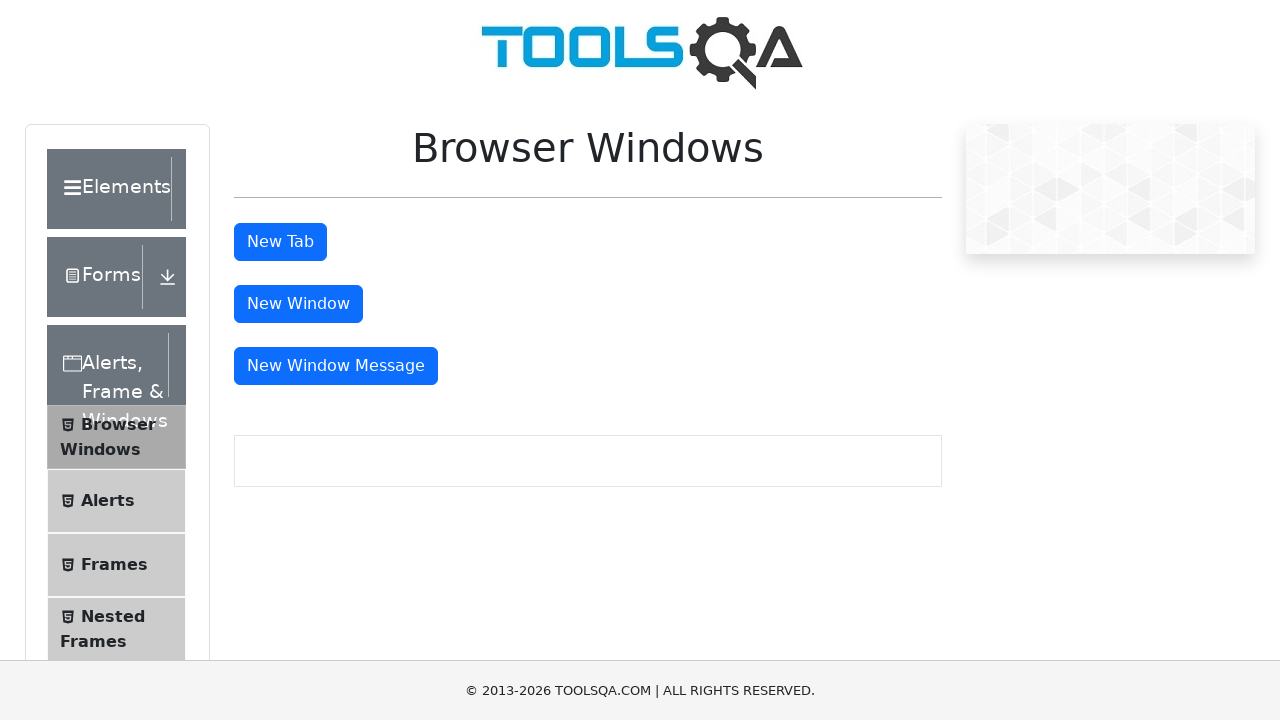

Waited for 'New Tab' button to appear
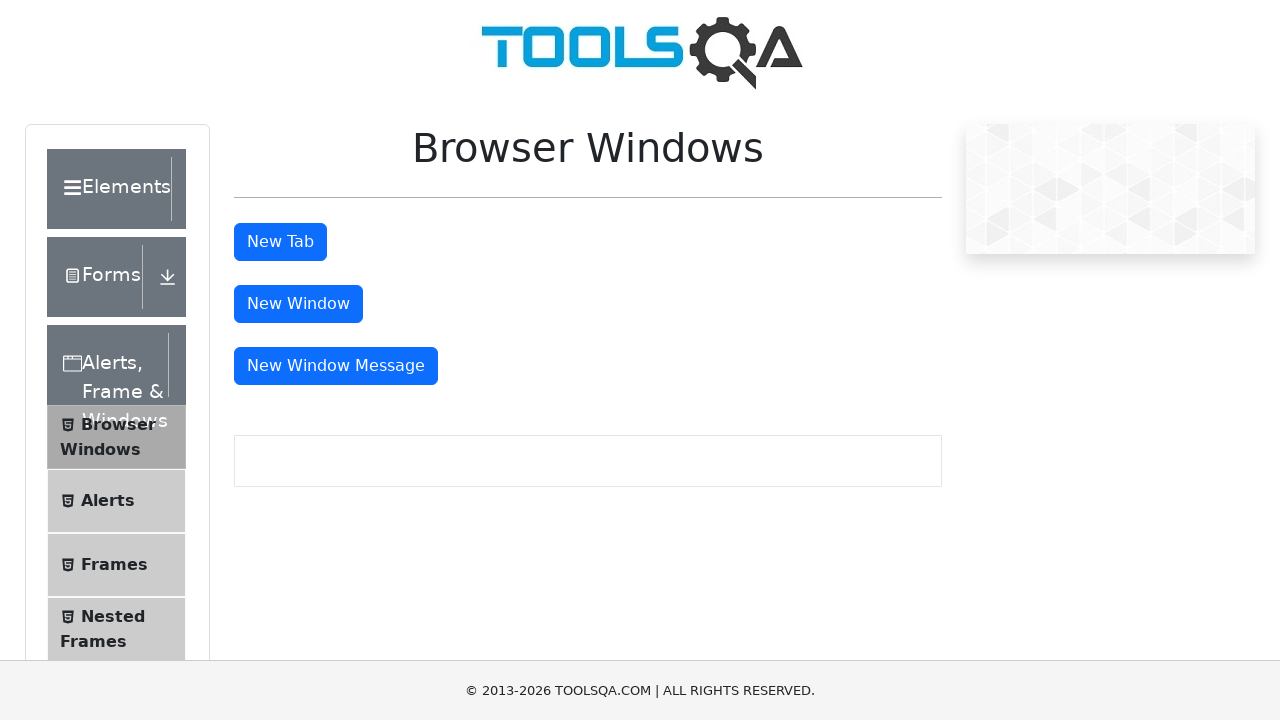

Verified 'New Tab' button is visible
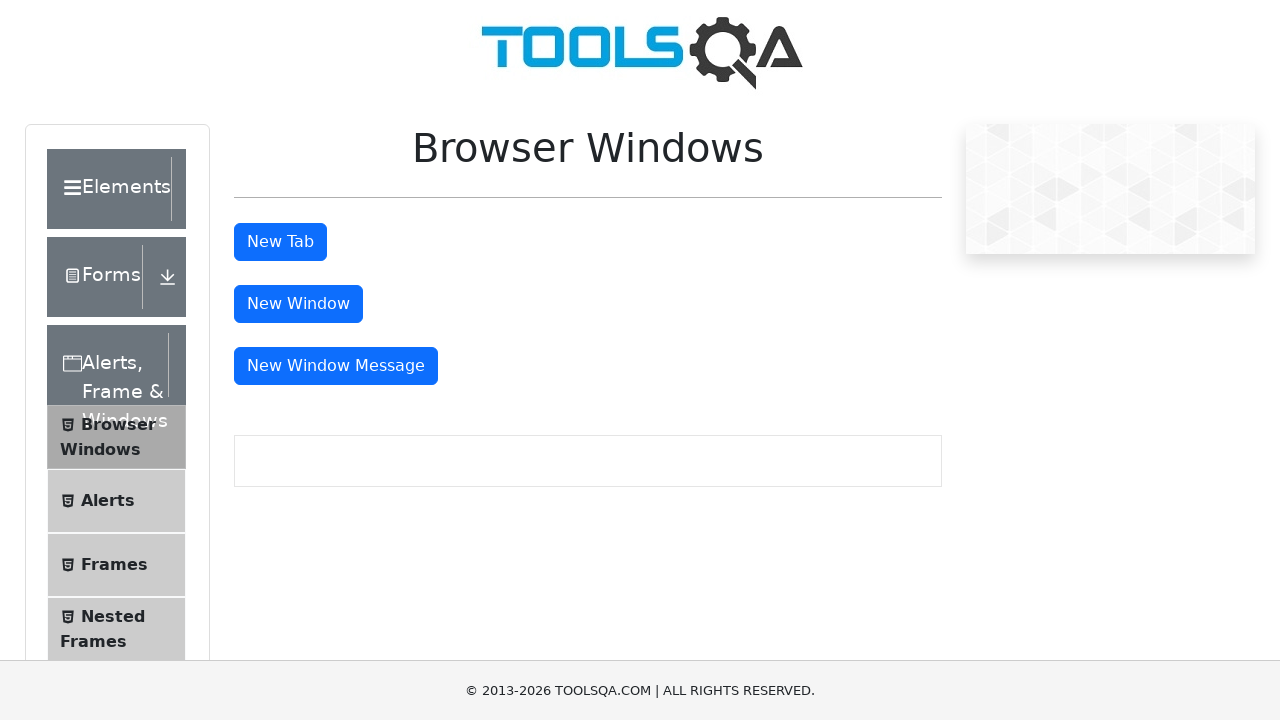

Clicked 'New Tab' button to open new tab at (280, 242) on xpath=//*[text()='New Tab']
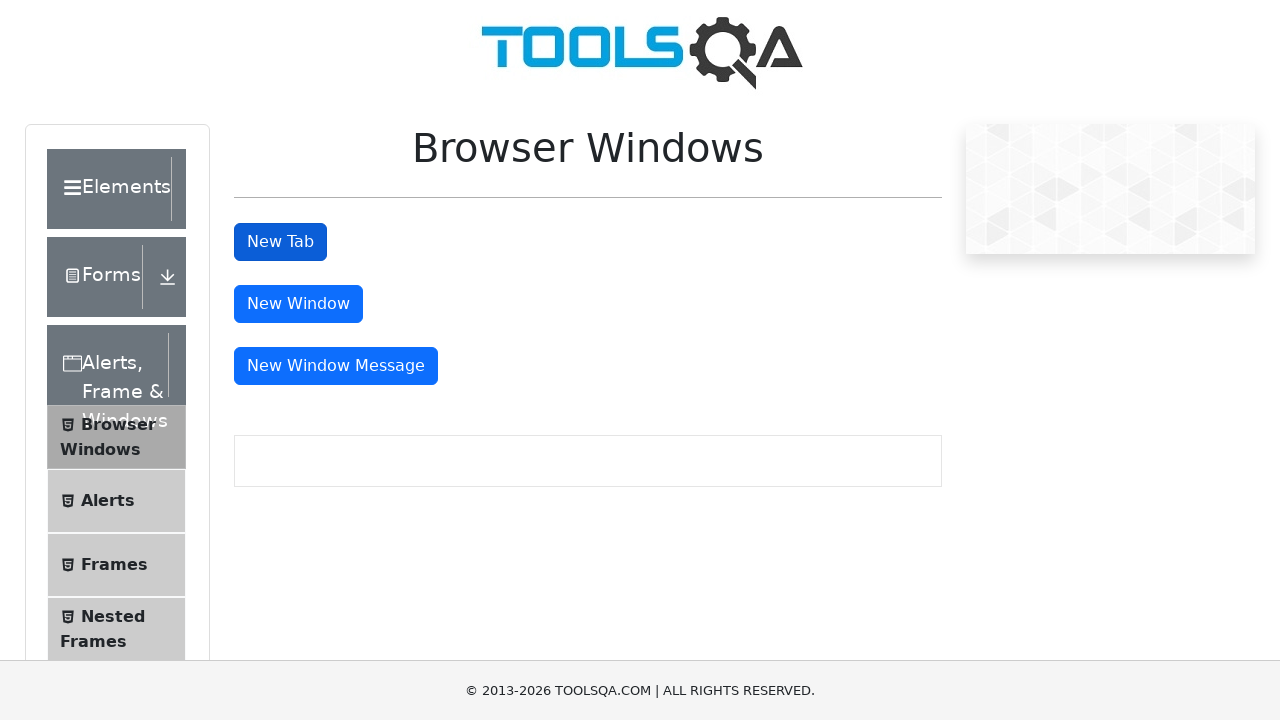

New tab loaded and ready
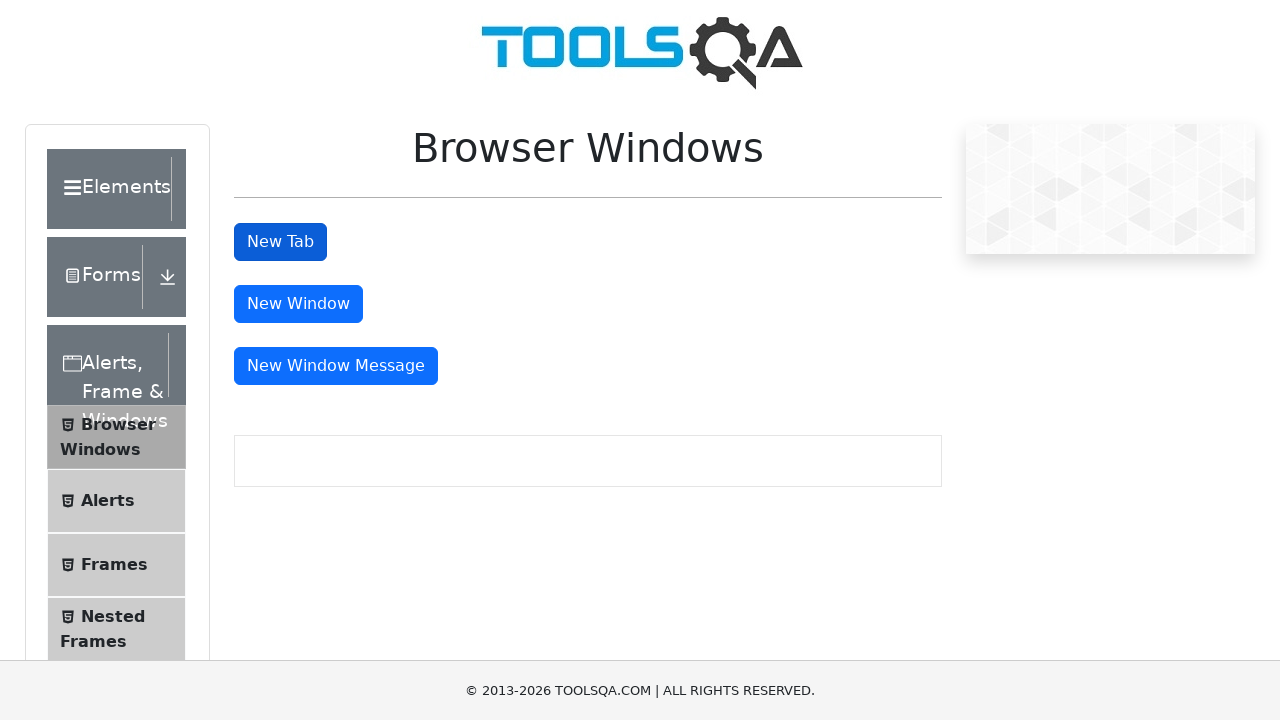

Verified sample heading is visible on new tab
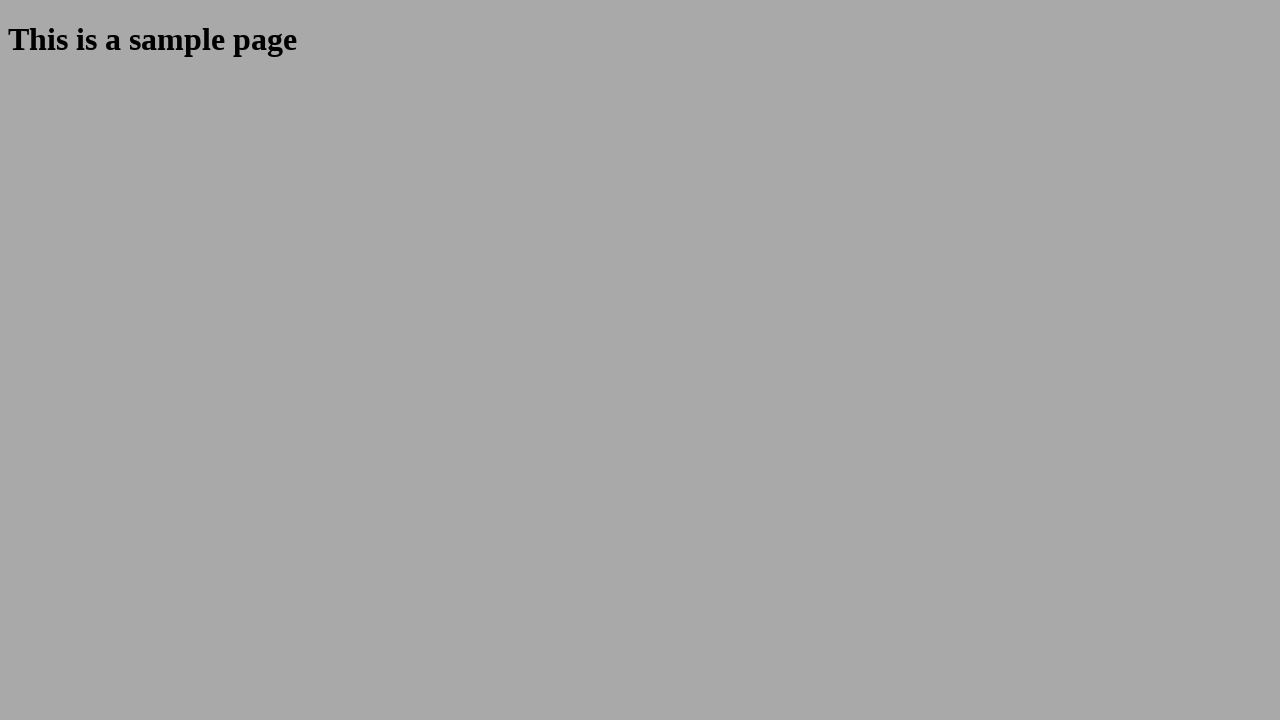

Switched back to original tab
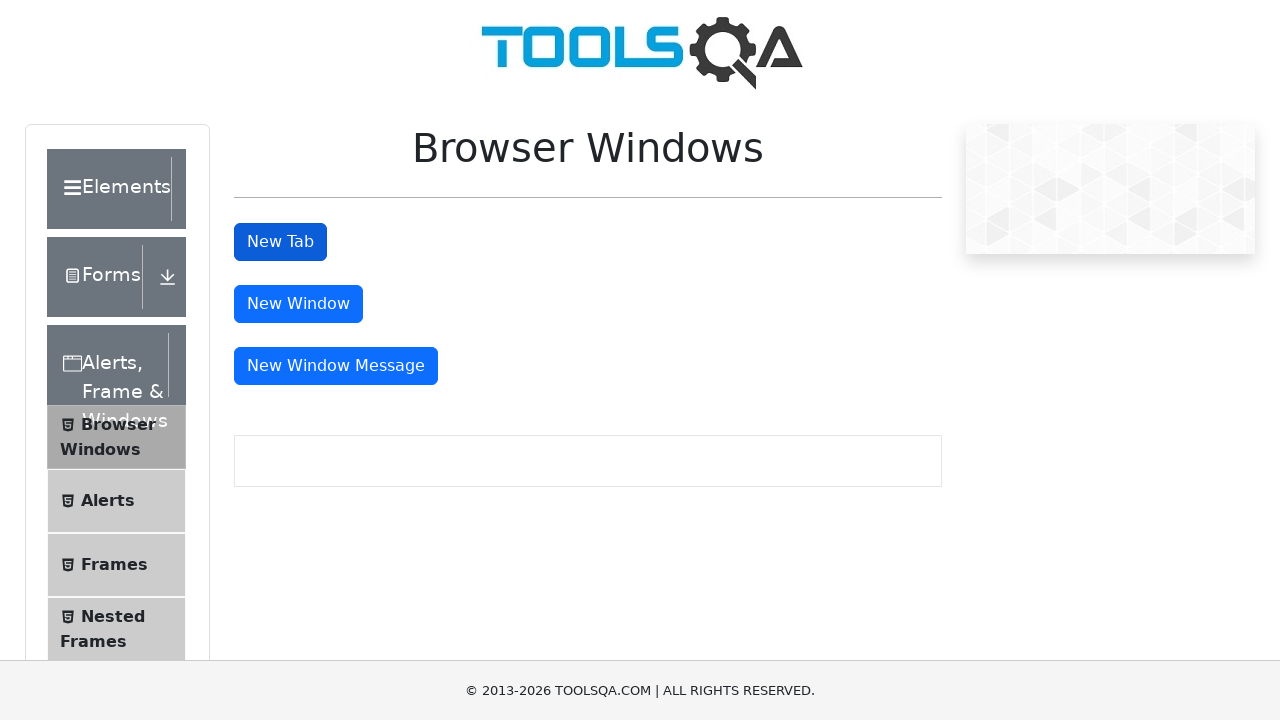

Verified 'New Tab' button is still visible on original tab
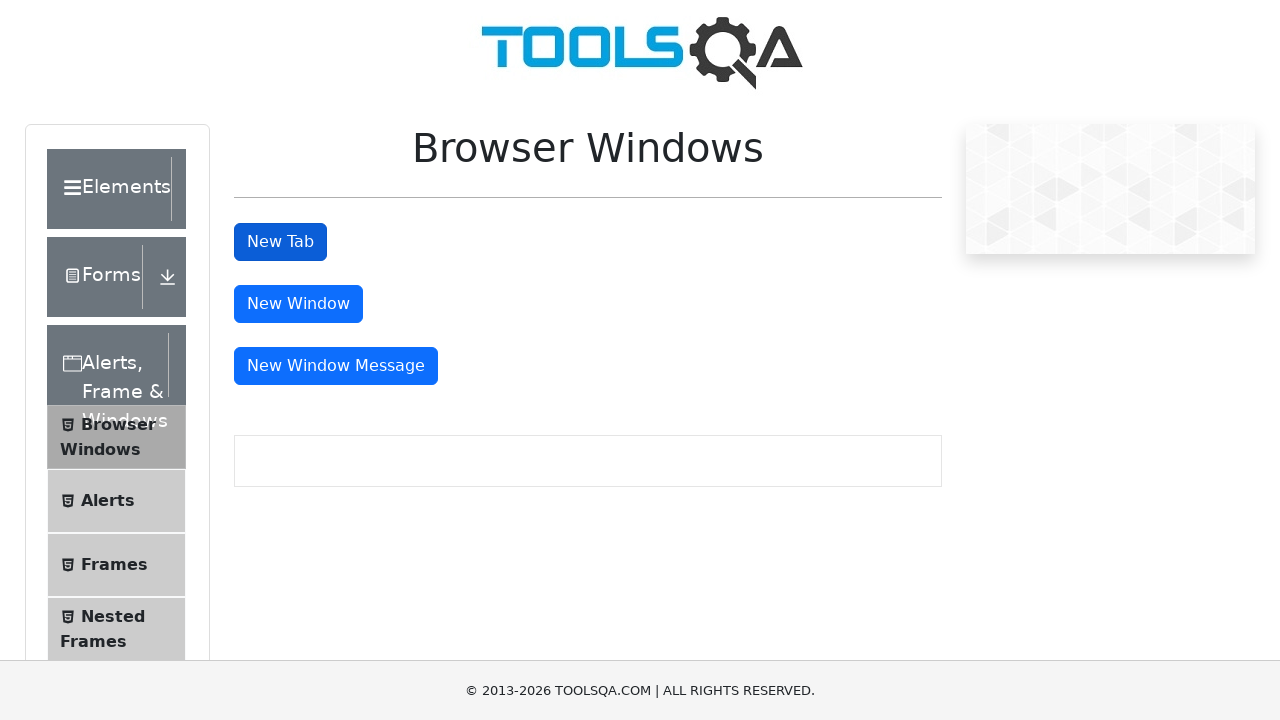

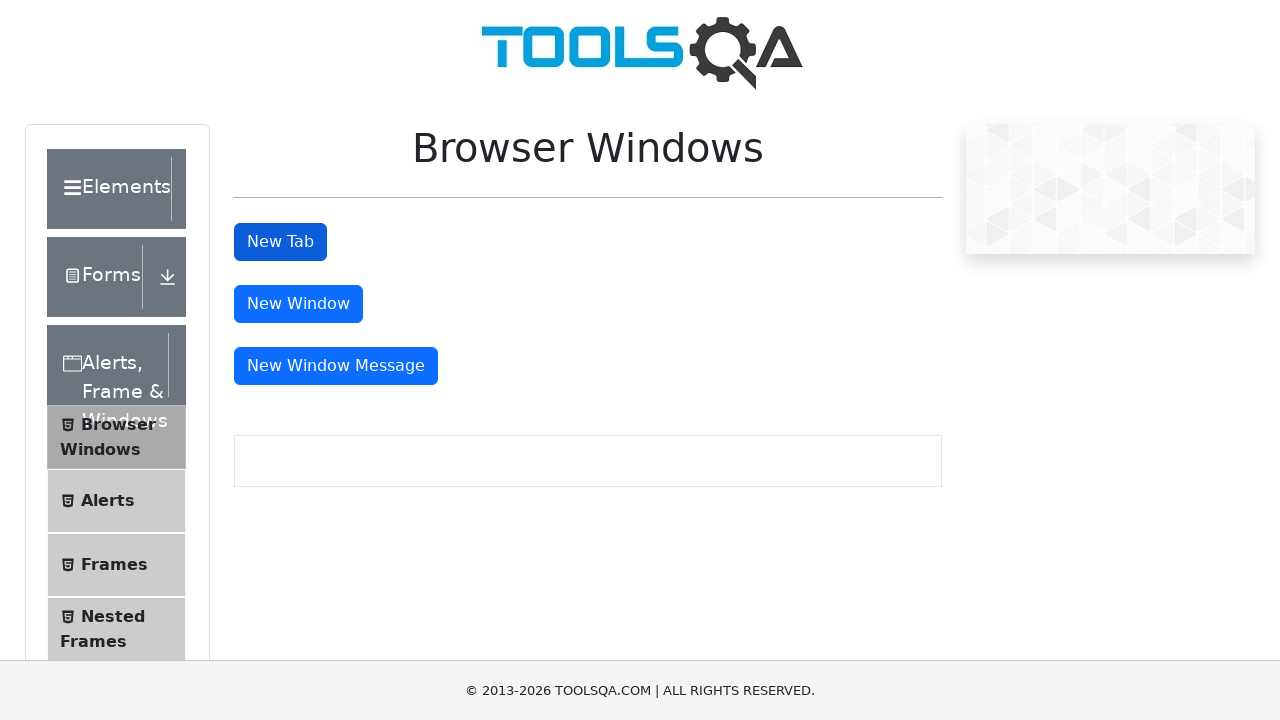